Tests that the BrowserStack homepage loads correctly by verifying the page title matches the expected value.

Starting URL: https://www.browserstack.com/

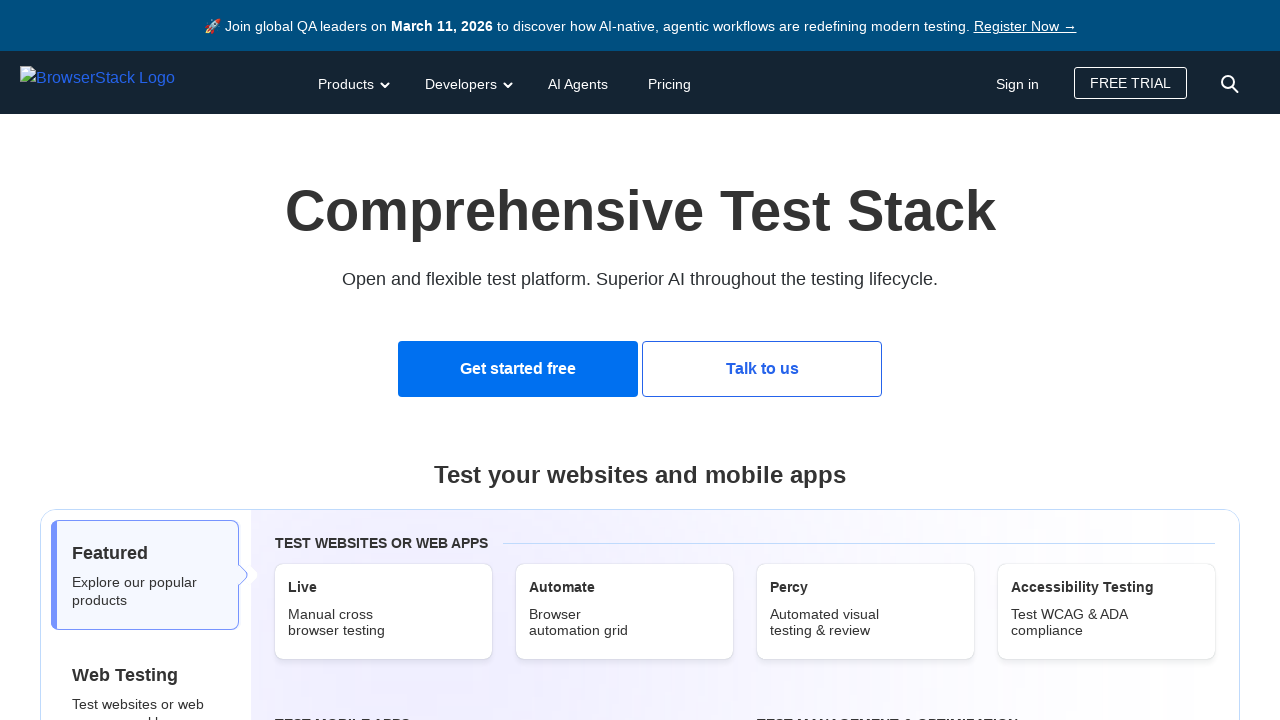

Navigated to BrowserStack homepage
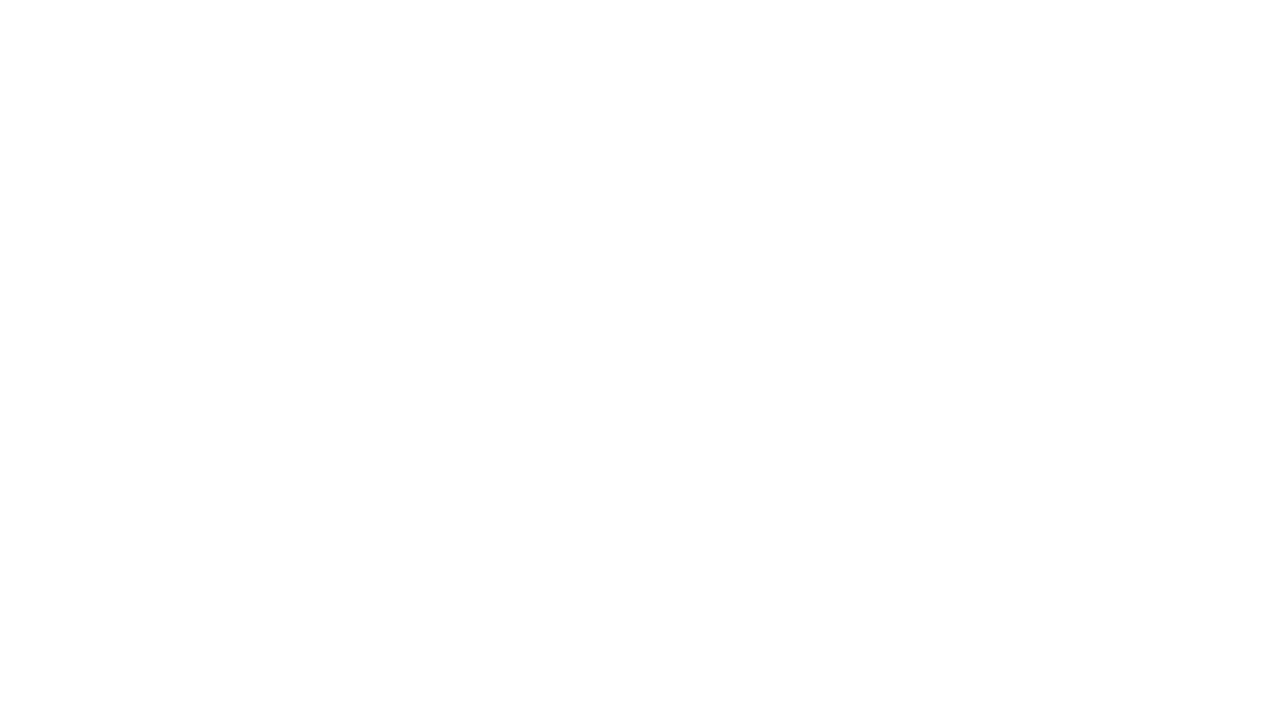

Verified page title matches expected value: 'Most Reliable App & Cross Browser Testing Platform | BrowserStack'
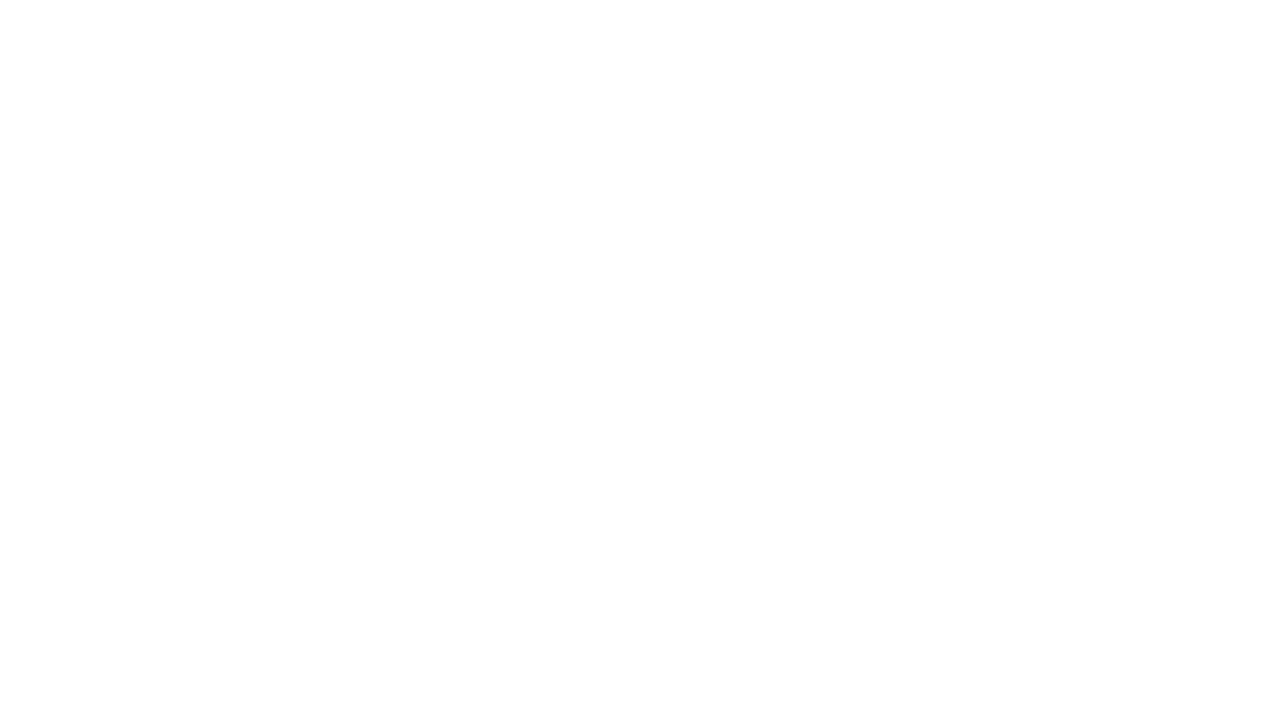

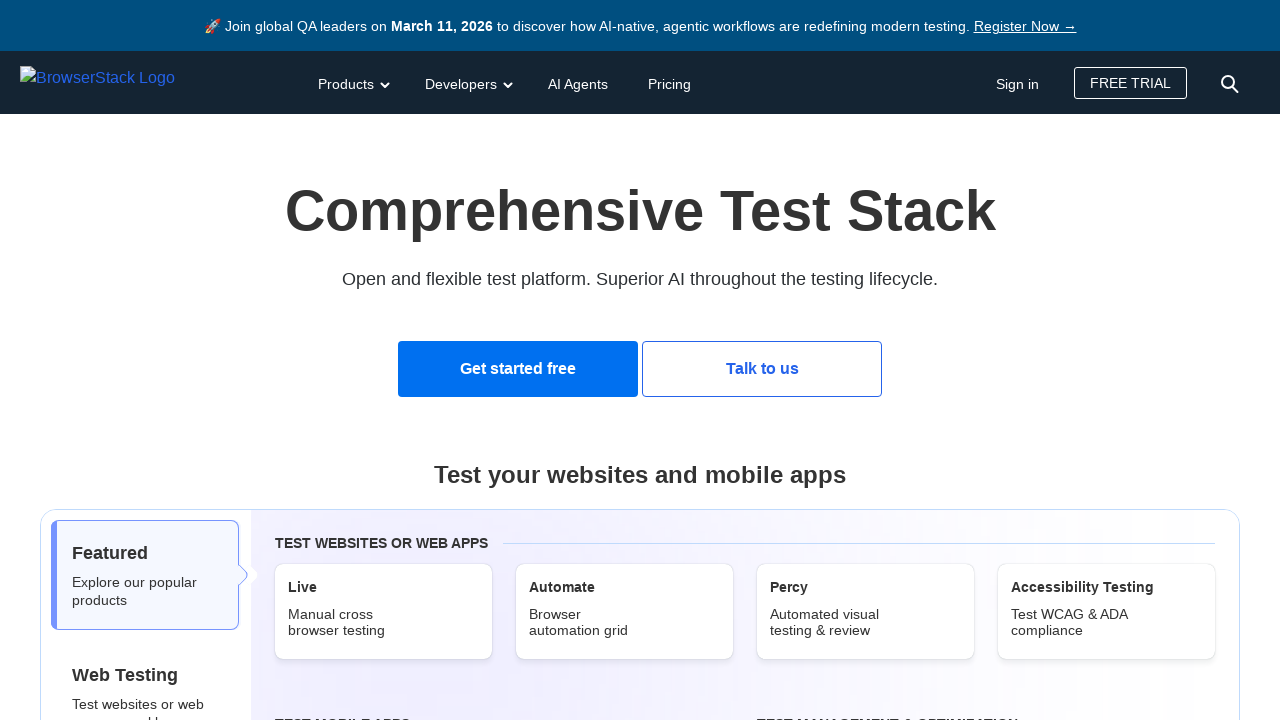